Tests the search functionality on OpenCart demo site by entering a search term and verifying that the results contain products related to the search query.

Starting URL: http://opencart.abstracta.us/

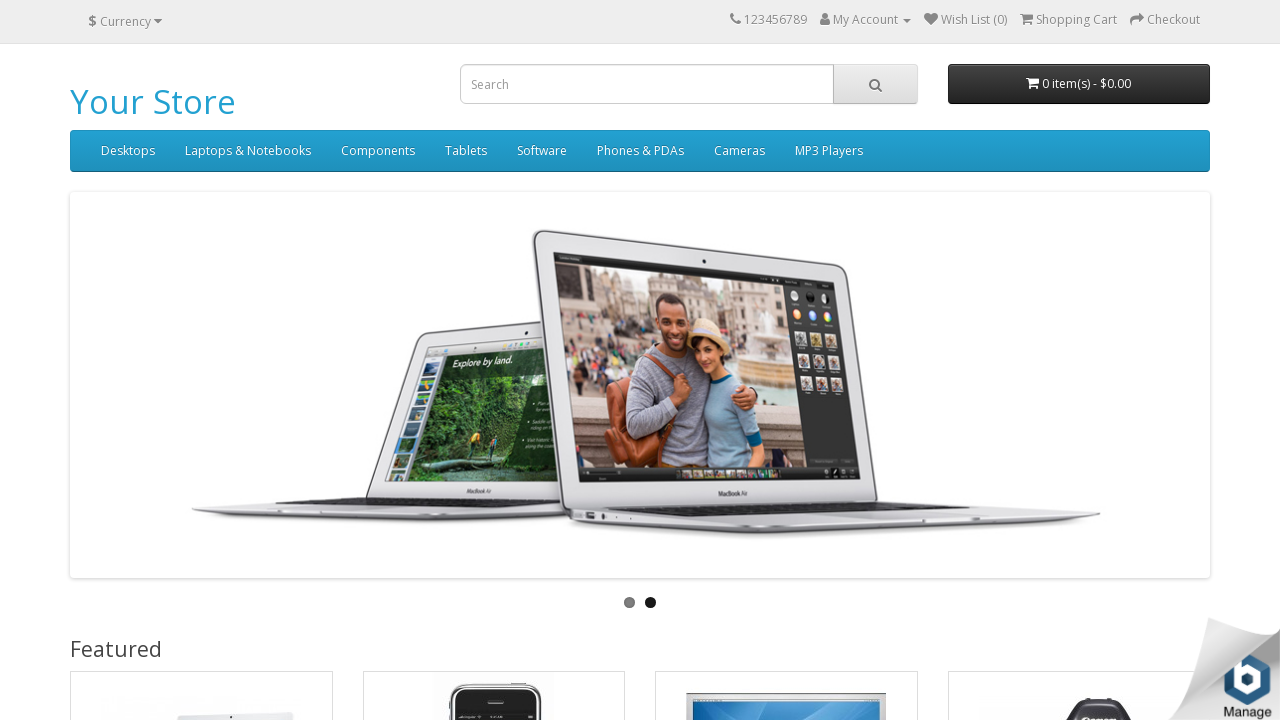

Filled search field with 'MacBook' on #search > input
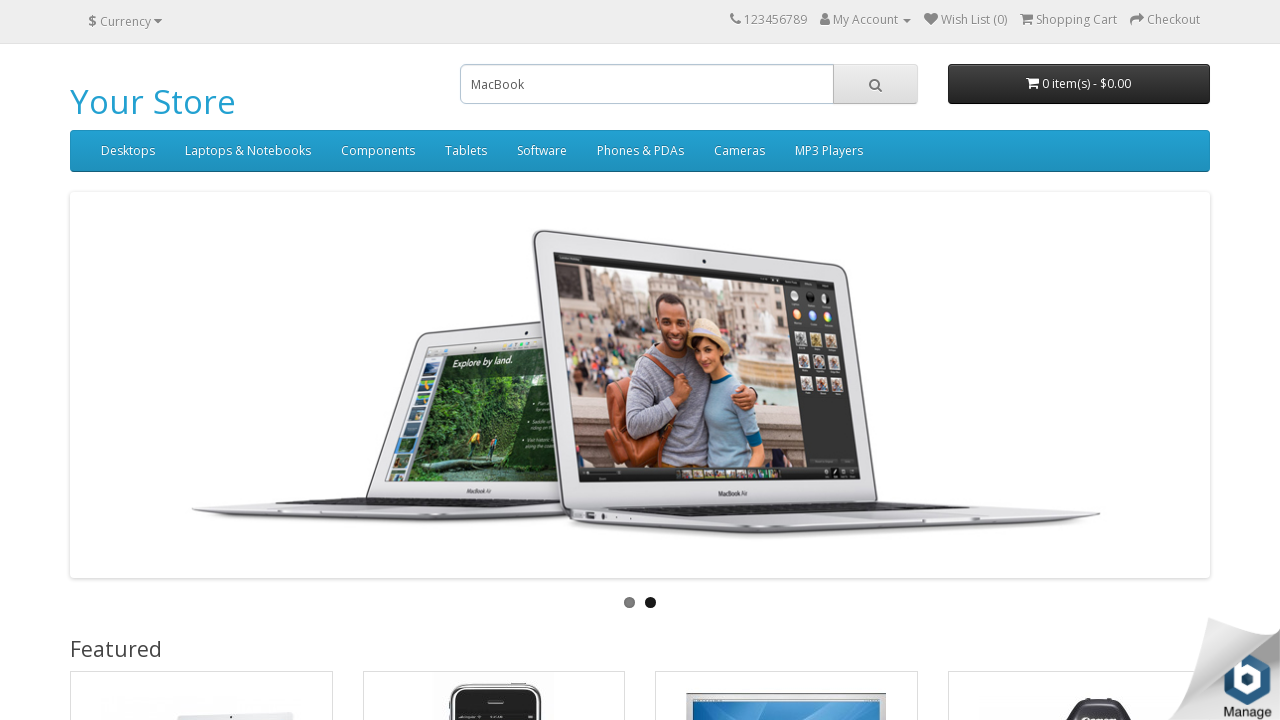

Clicked search button to submit search query at (875, 84) on #search > span > button
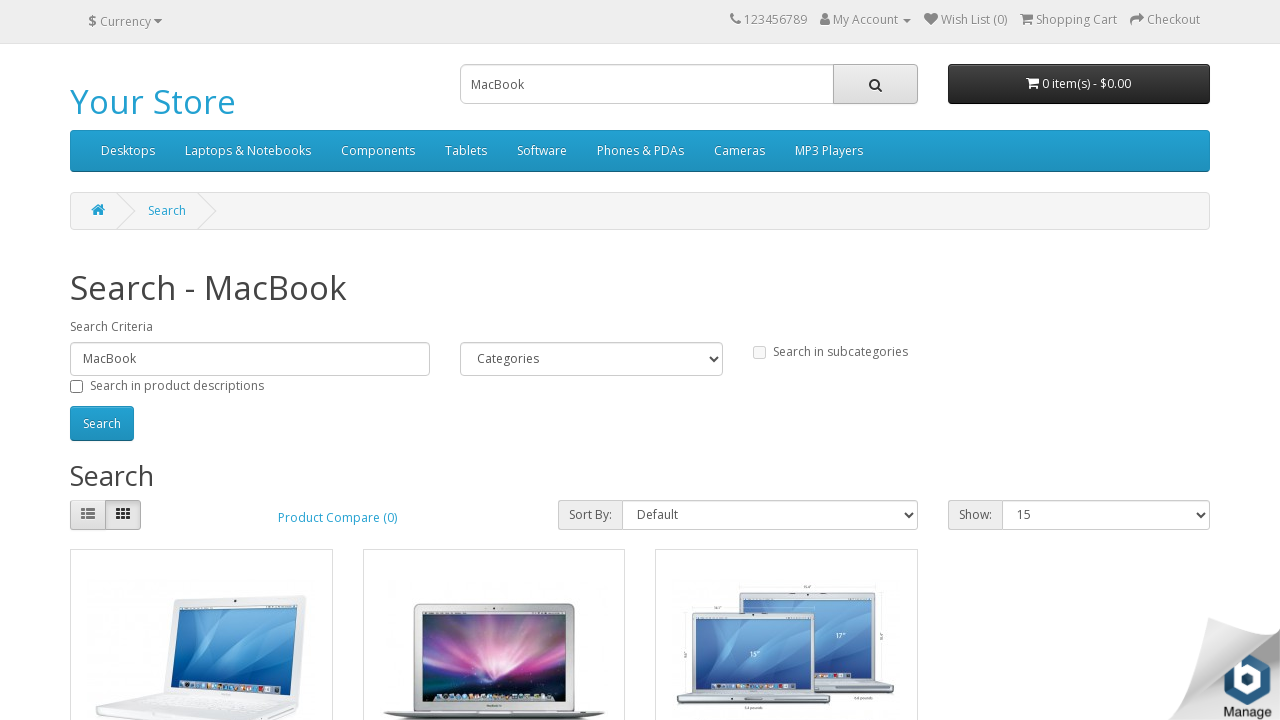

Search results loaded and product headings are visible
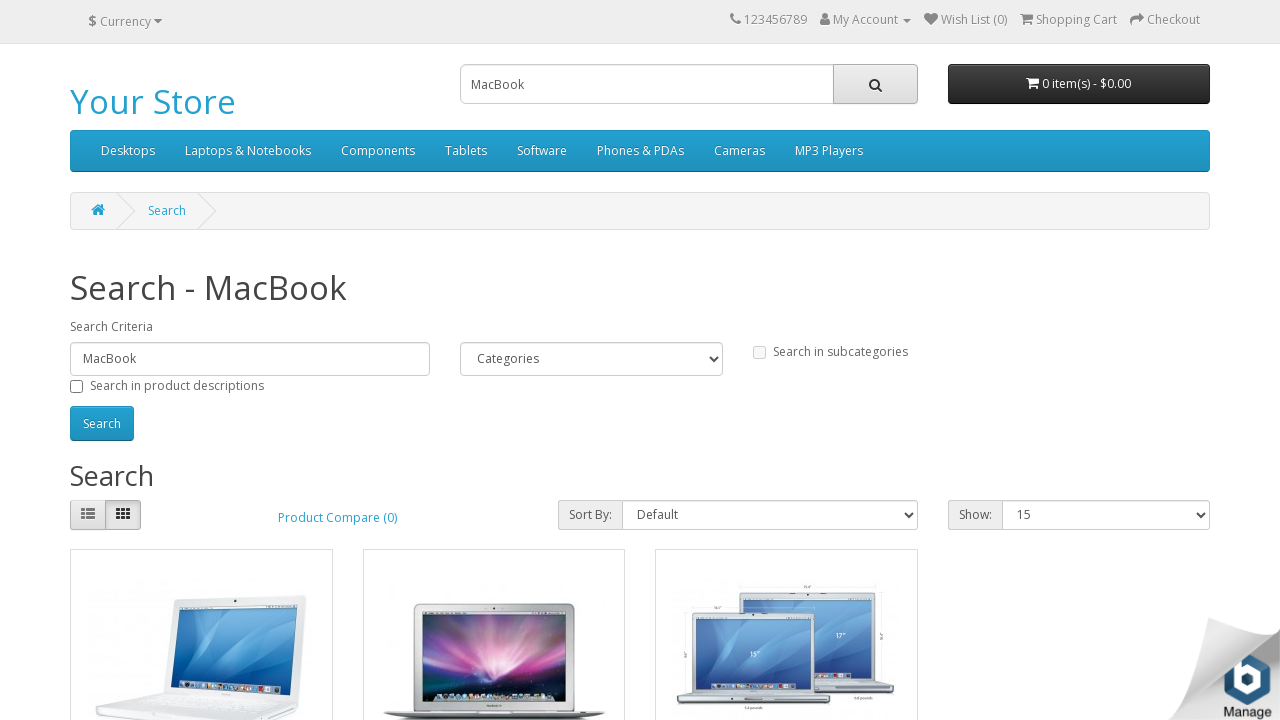

Verified product result 'macbook' contains search term 'MacBook'
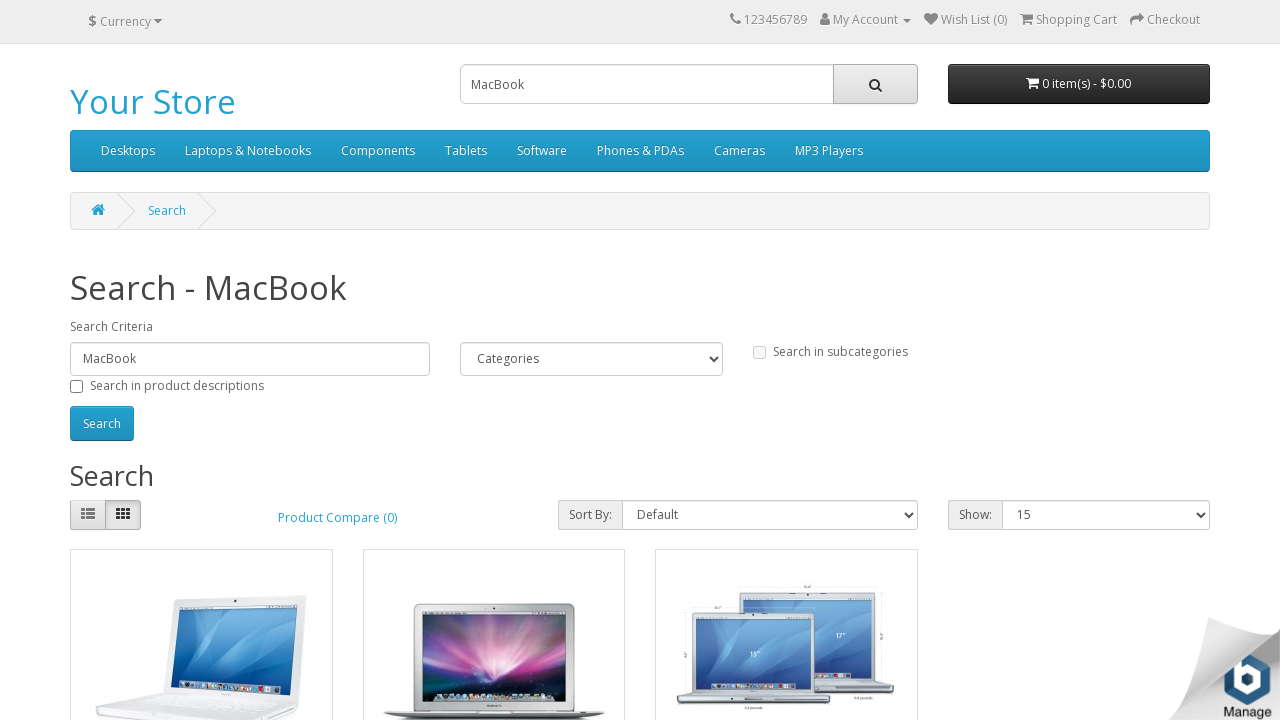

Verified product result 'macbook air' contains search term 'MacBook'
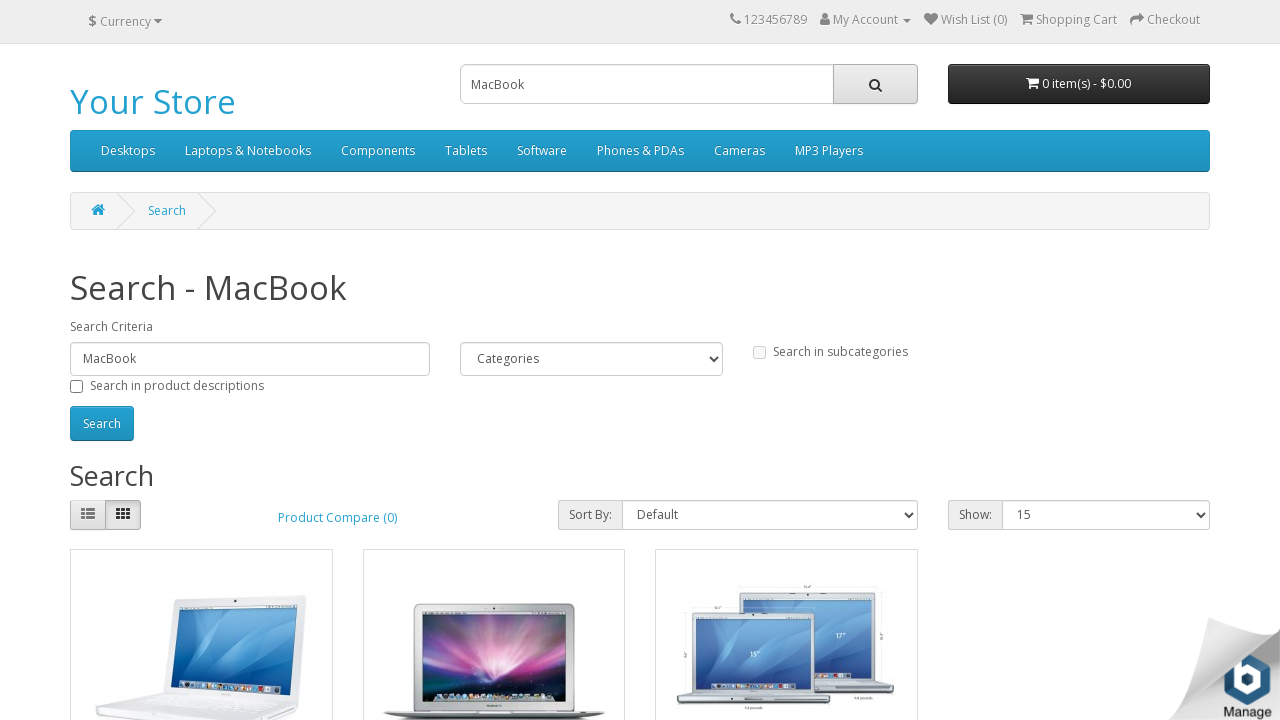

Verified product result 'macbook pro' contains search term 'MacBook'
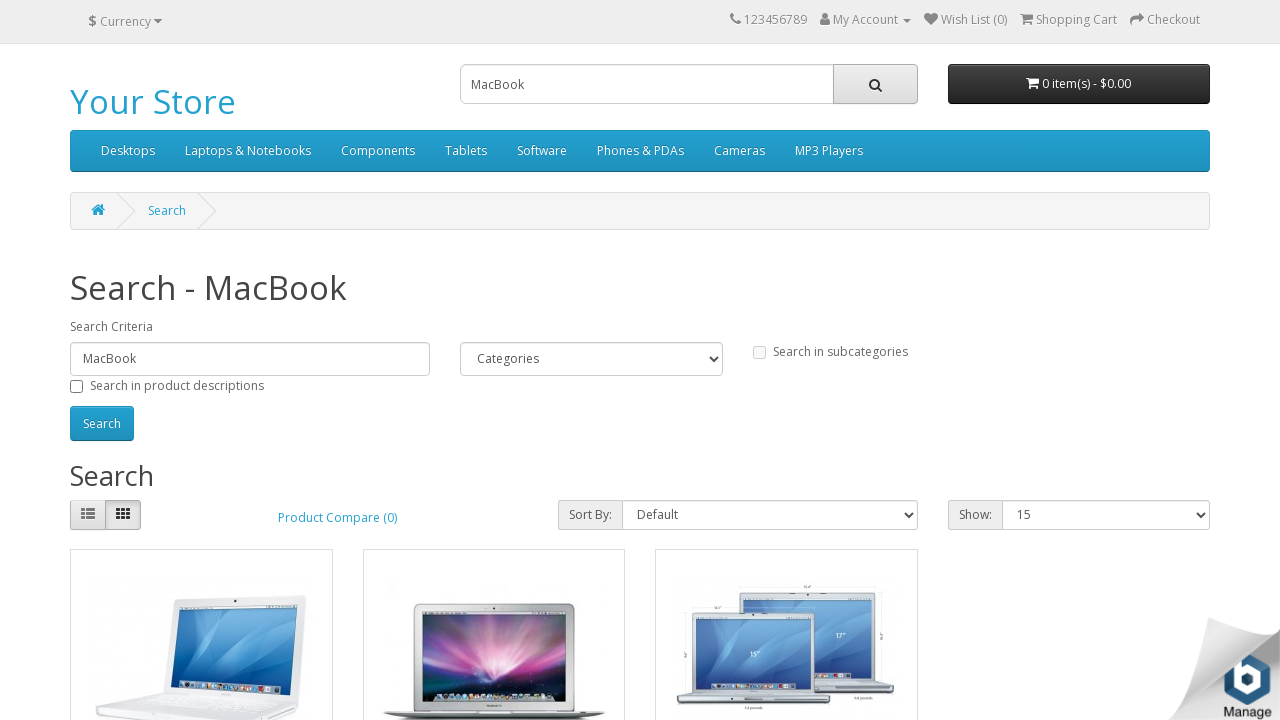

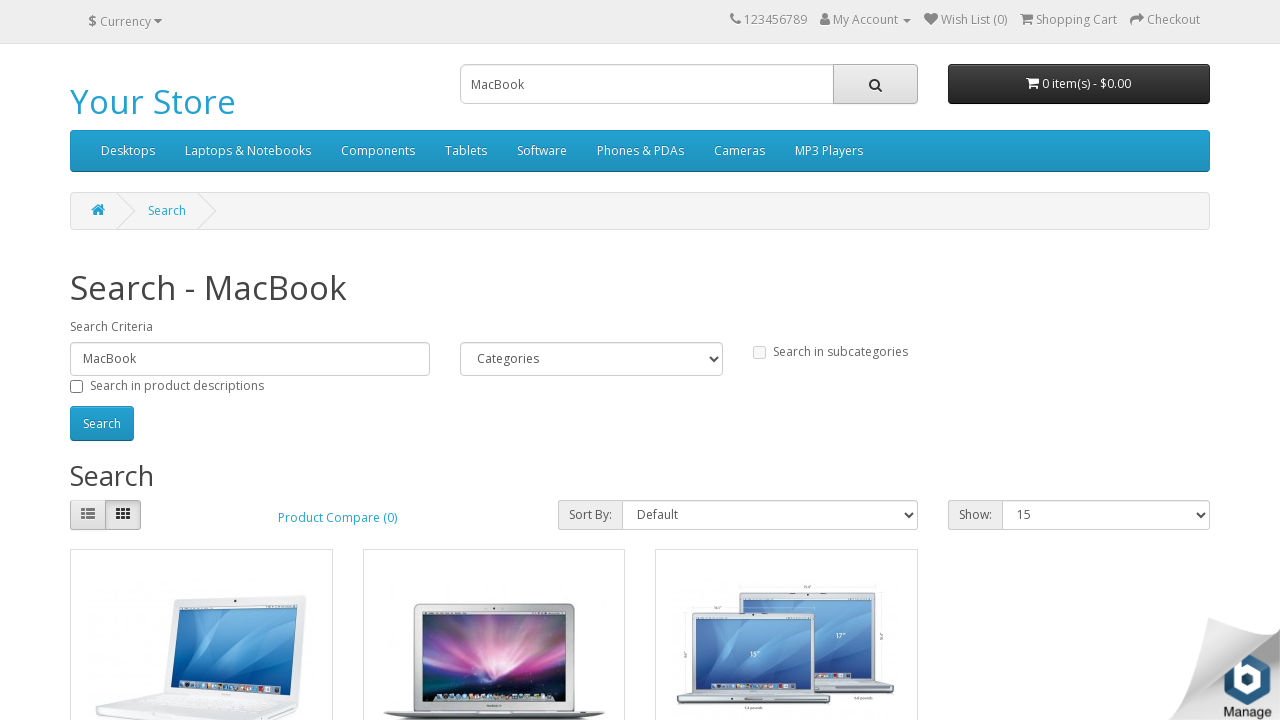